Tests the date picker functionality on DemoQA by selecting a date and verifying the input field displays the correct selected date.

Starting URL: https://demoqa.com/date-picker

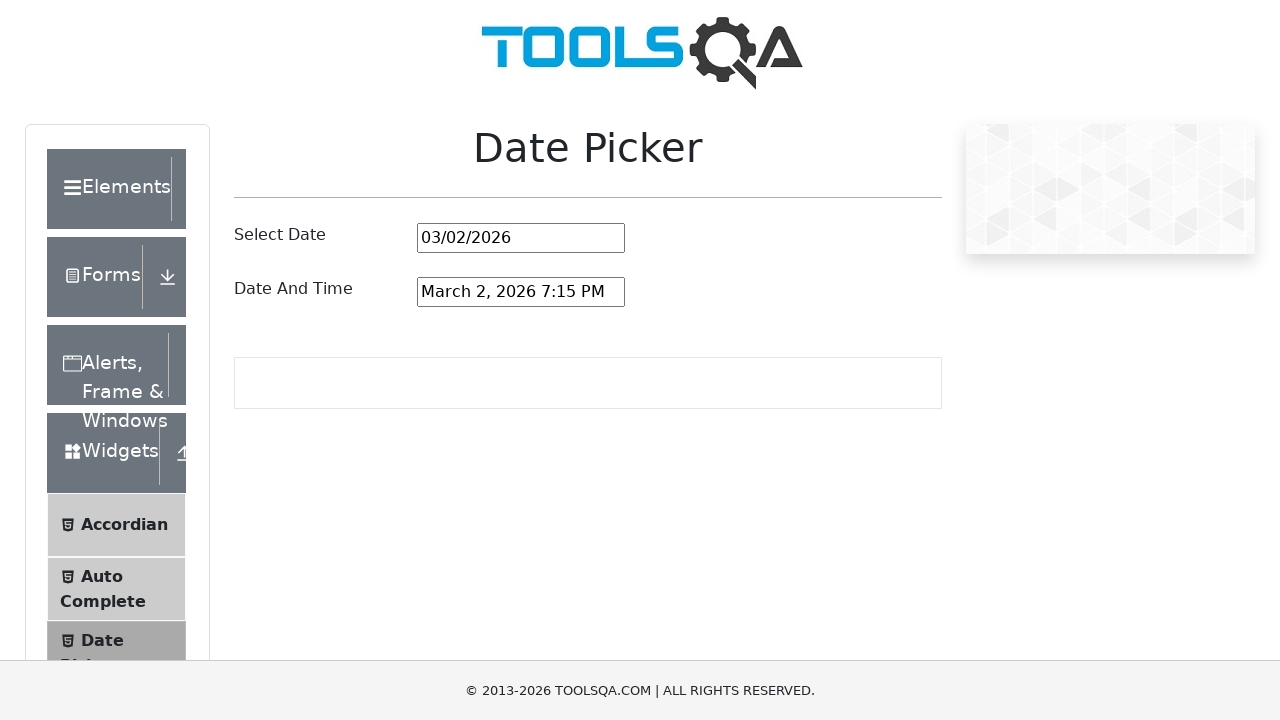

Date picker input field became visible
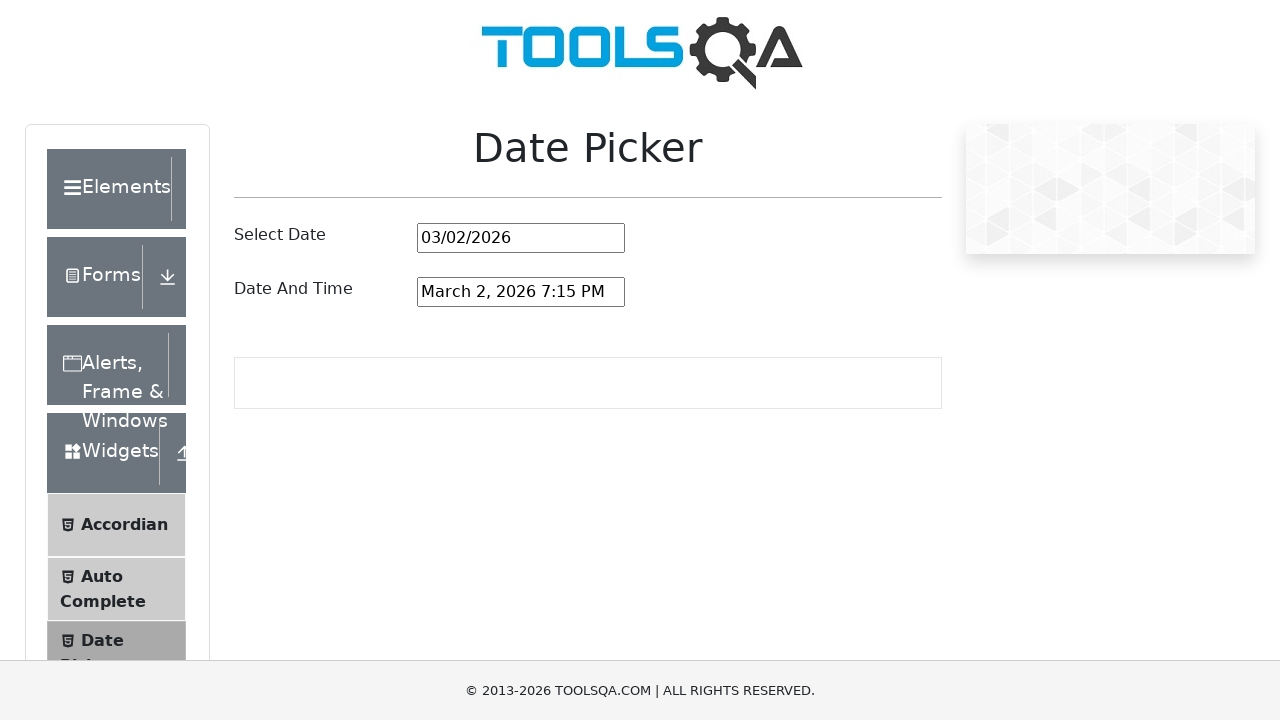

Clicked on date picker input to open it at (521, 238) on #datePickerMonthYearInput
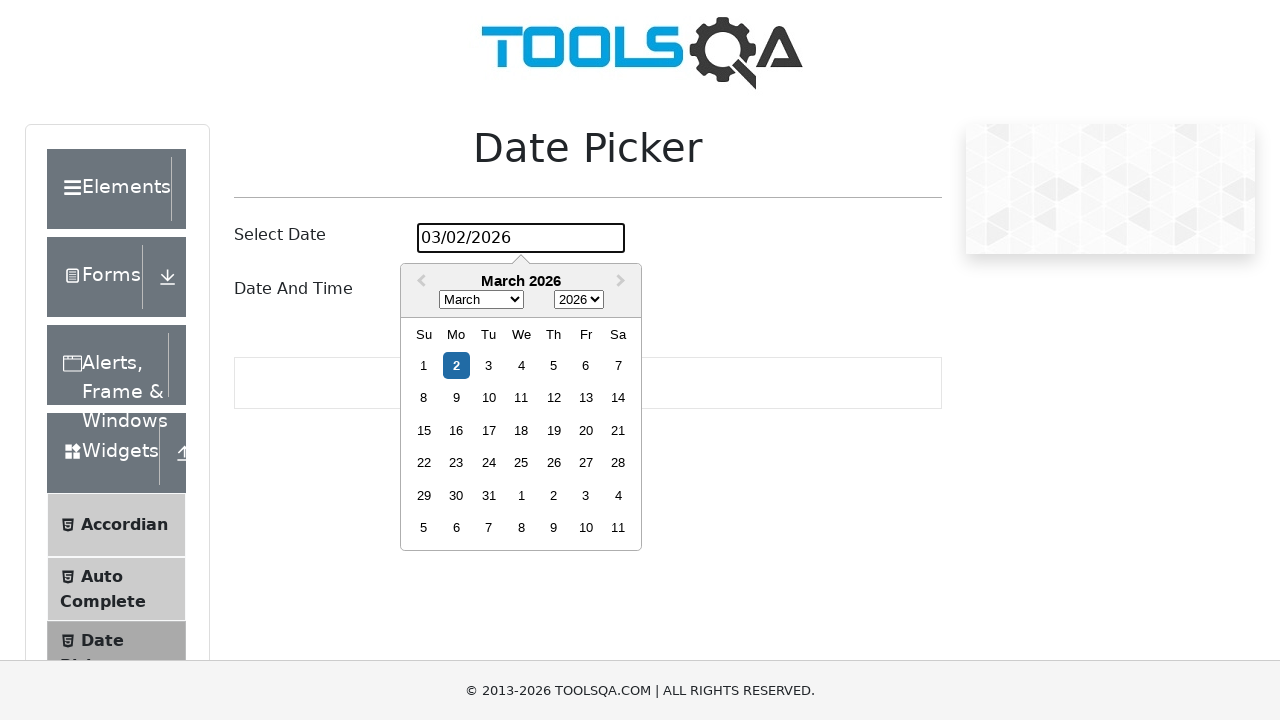

Cleared existing value from date input field on #datePickerMonthYearInput
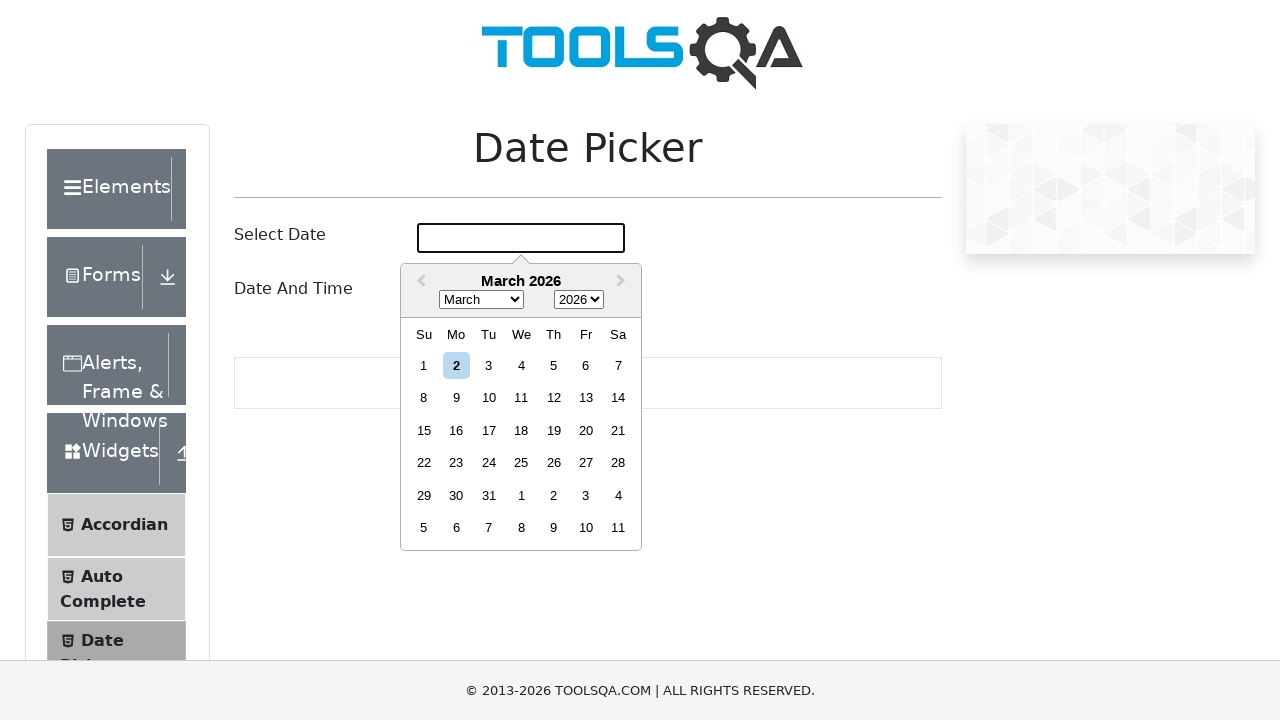

Typed date '07/15/2024' into the date picker input on #datePickerMonthYearInput
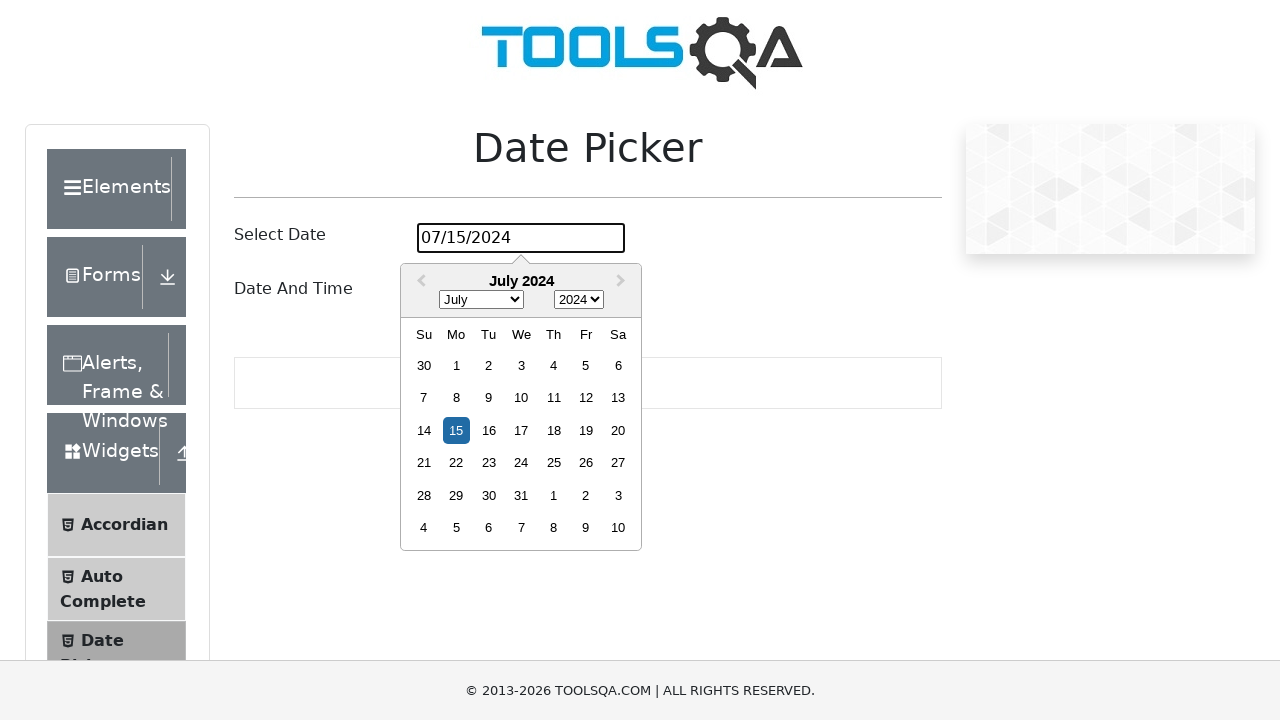

Pressed Enter to confirm date selection on #datePickerMonthYearInput
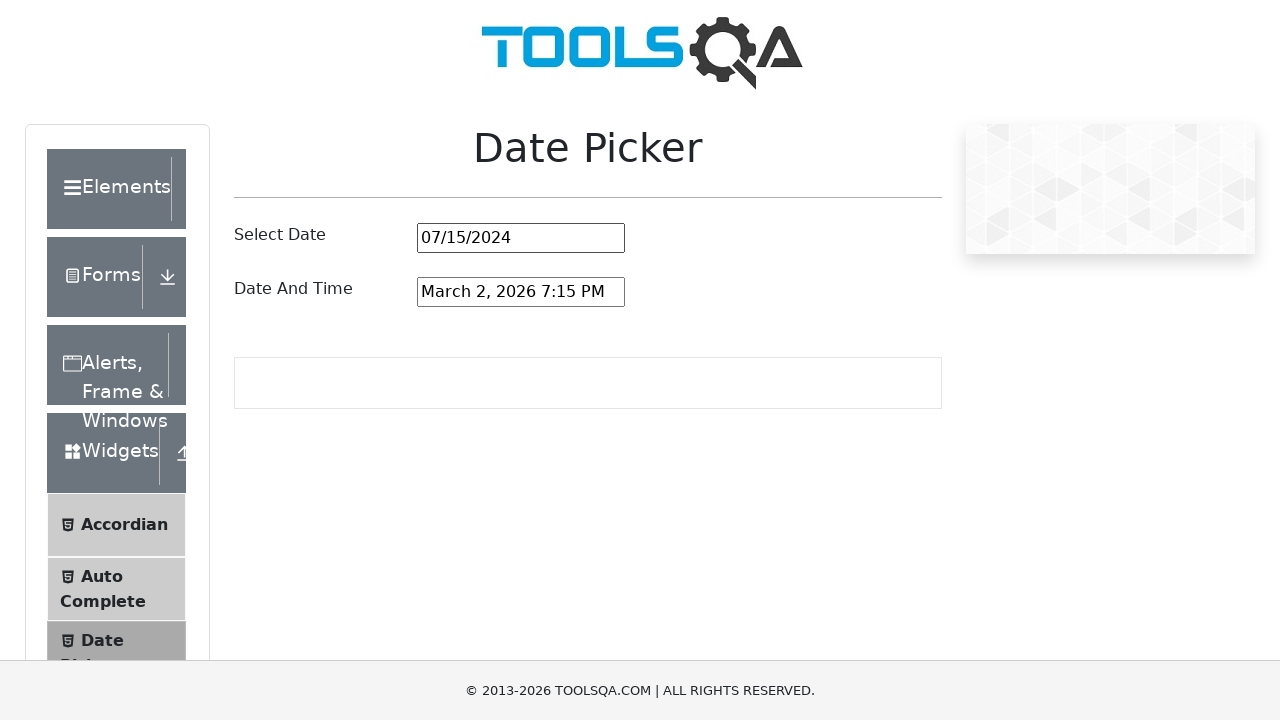

Waited for date to be applied
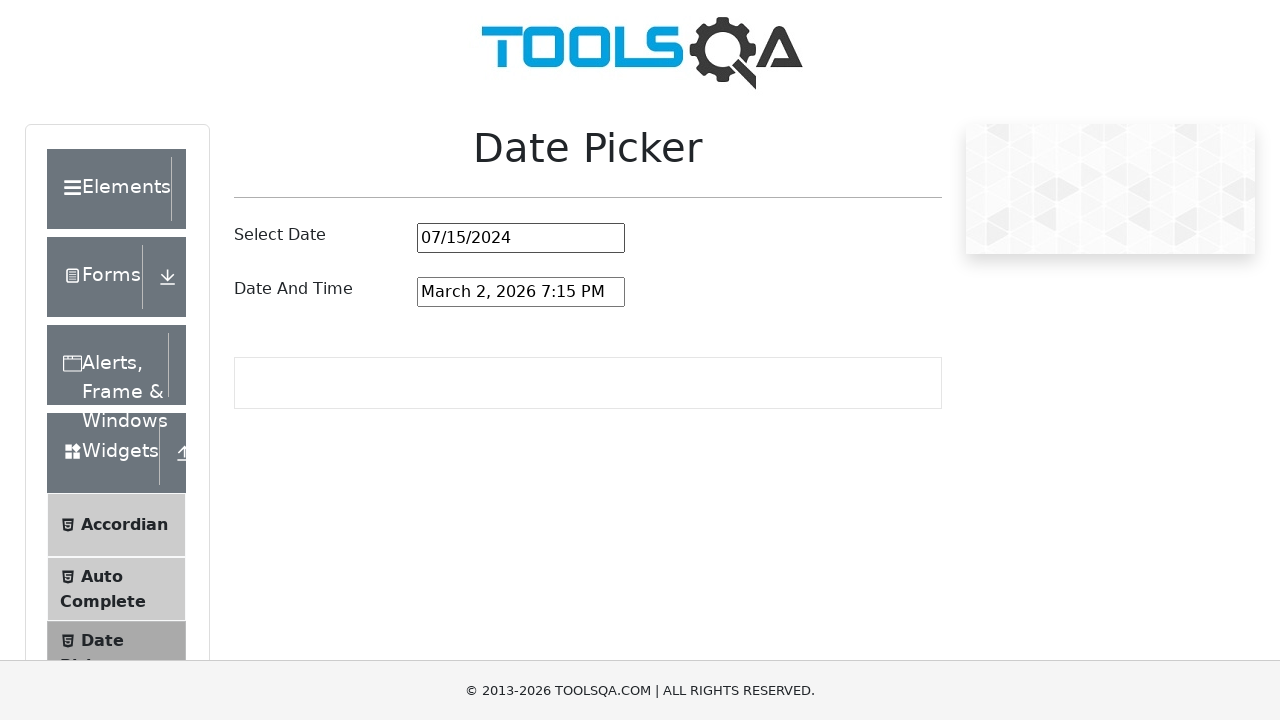

Verified date picker input displays correct selected date '07/15/2024'
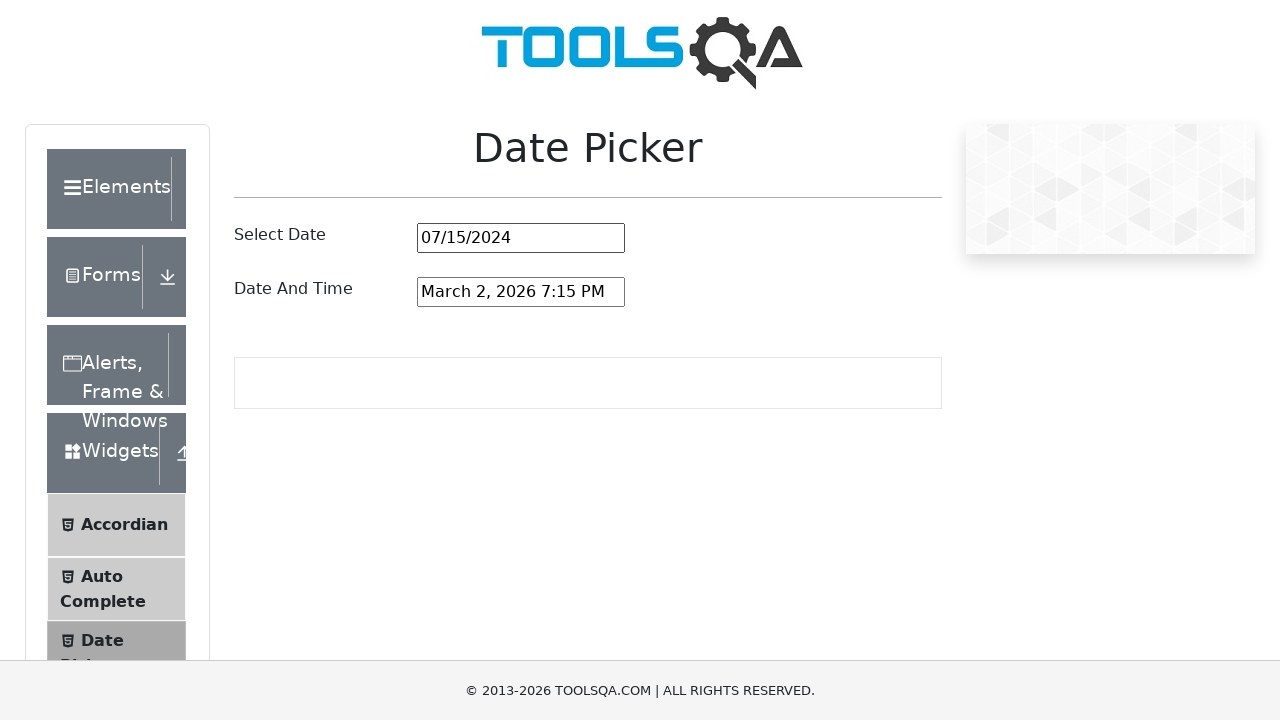

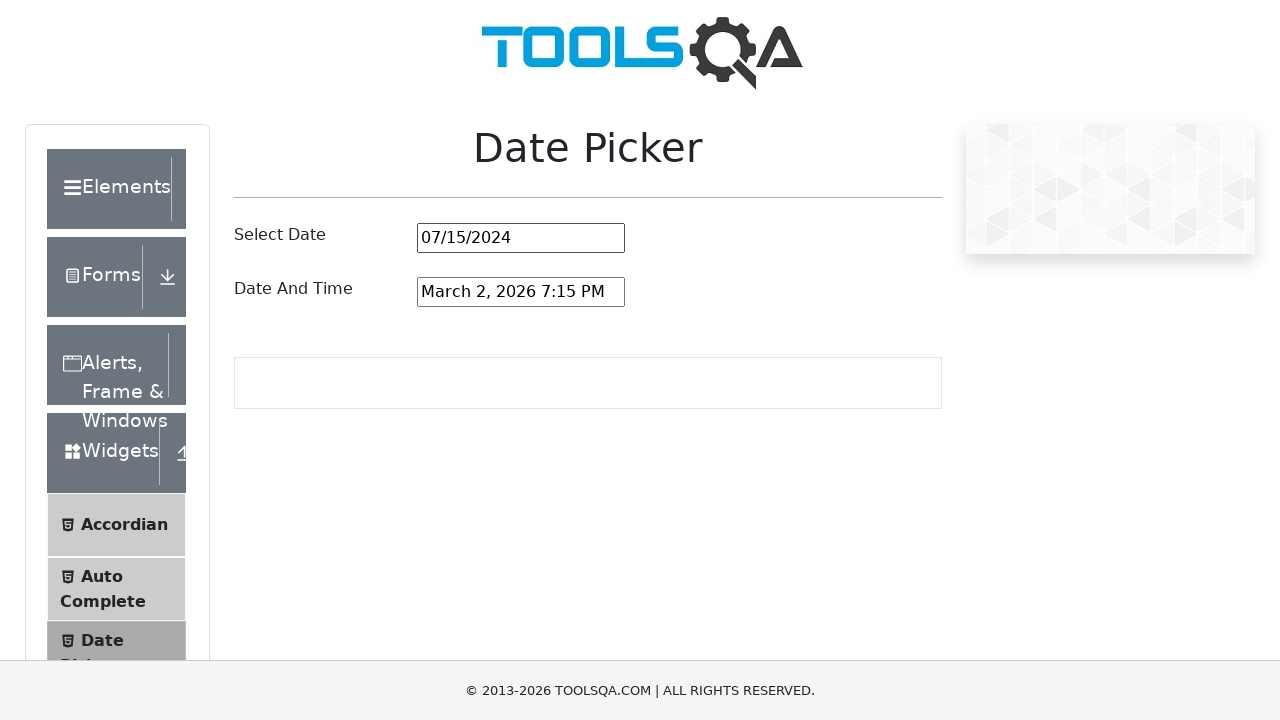